Tests that clicking cancel reverts changes to an employee record. Opens Phillip, edits the name, clicks cancel, and verifies the original name is restored.

Starting URL: https://devmountain-qa.github.io/employee-manager/1.2_Version/index.html

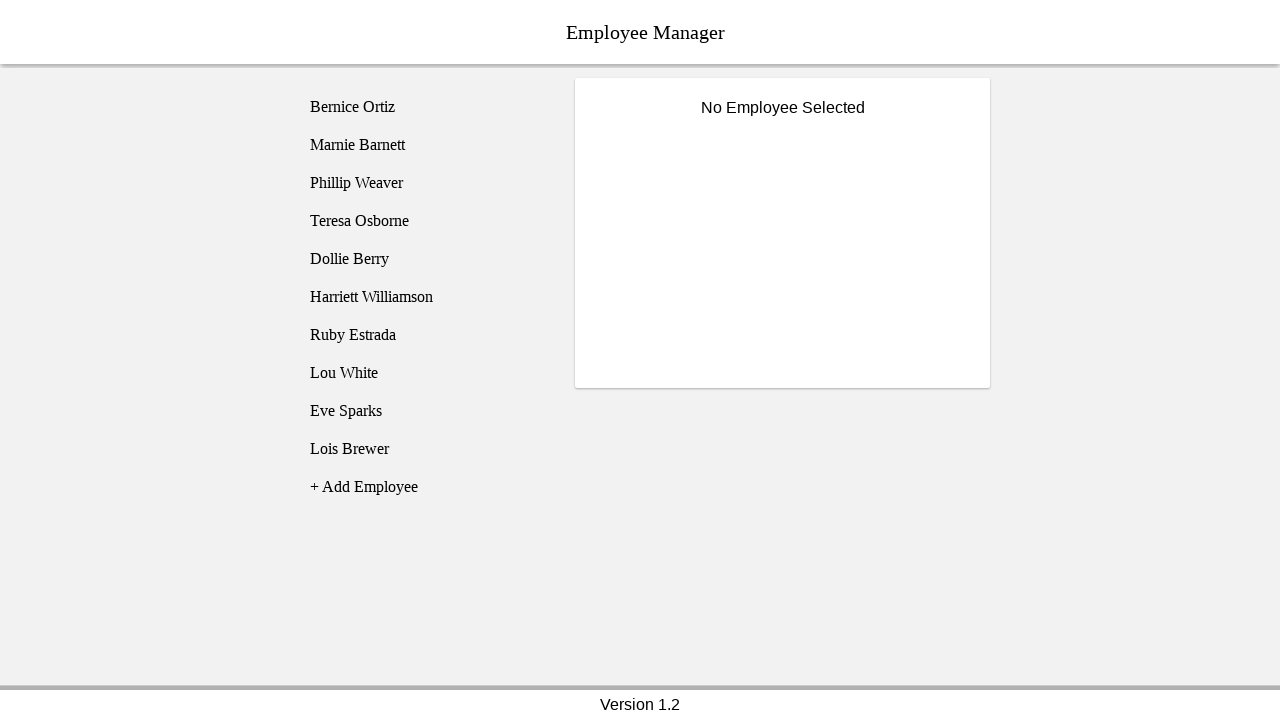

Clicked on Phillip Weaver employee at (425, 183) on [name='employee3']
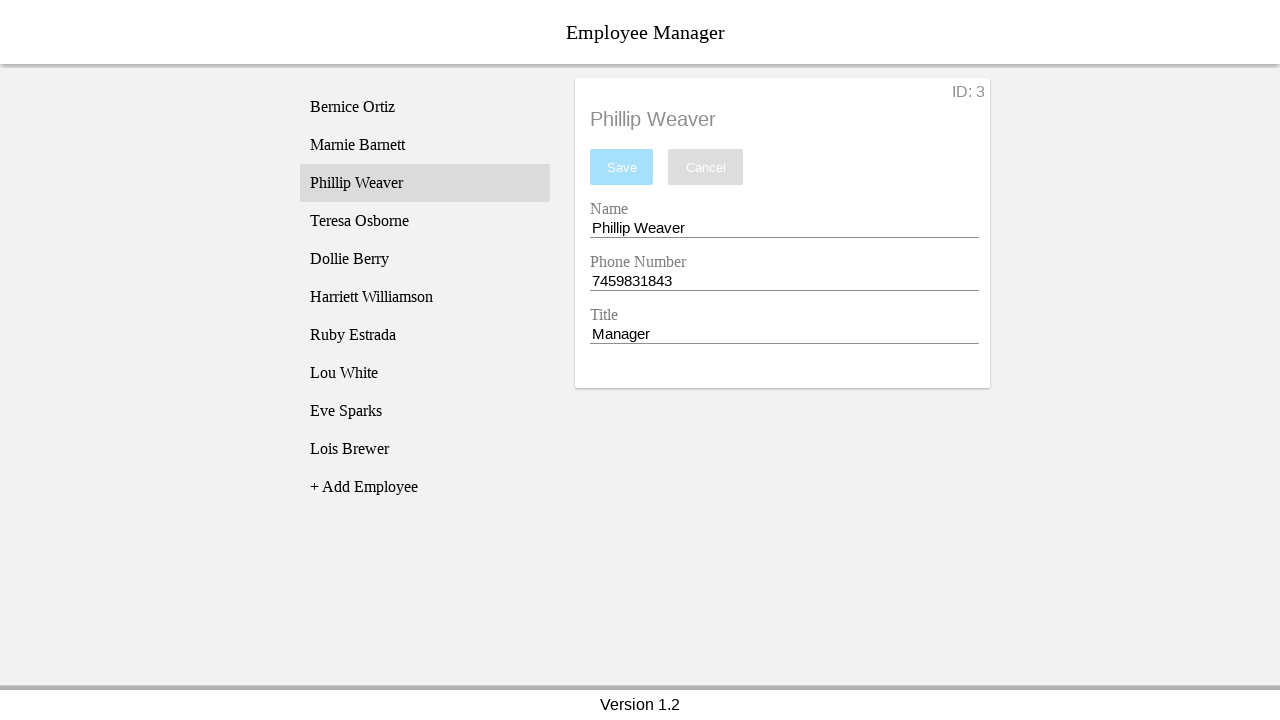

Name input field became visible
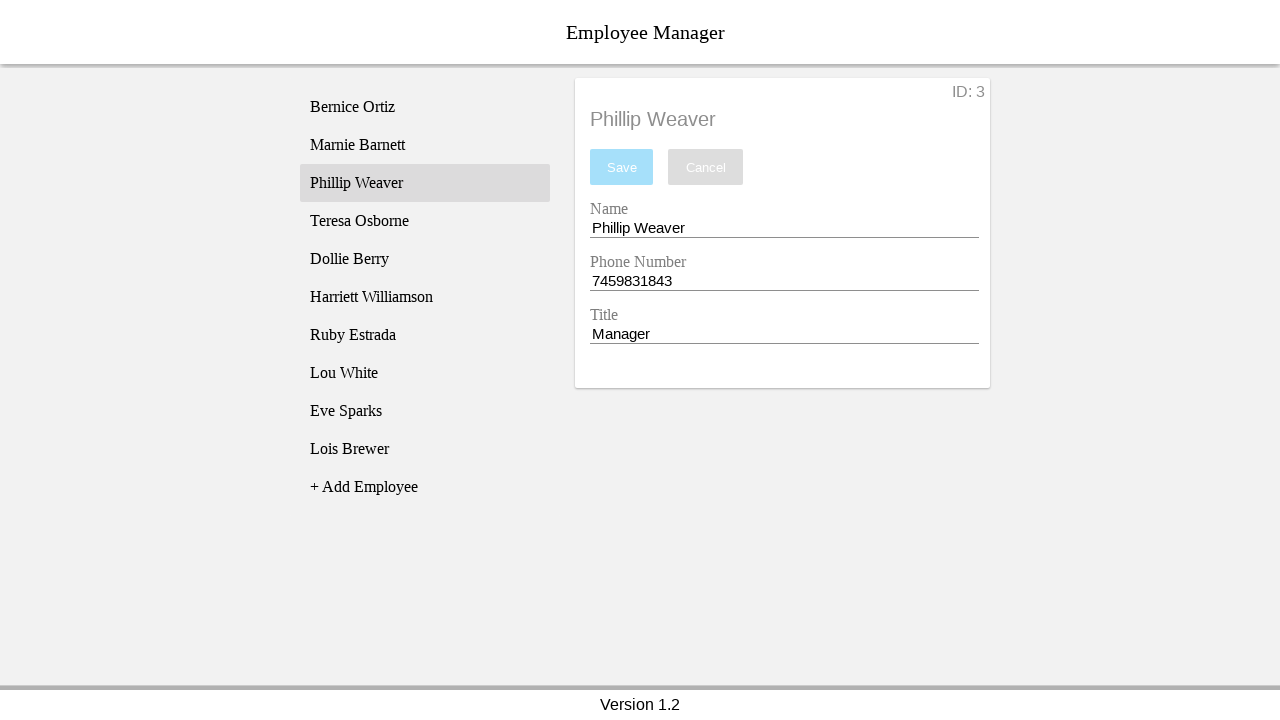

Filled name field with 'Test Name' on [name='nameEntry']
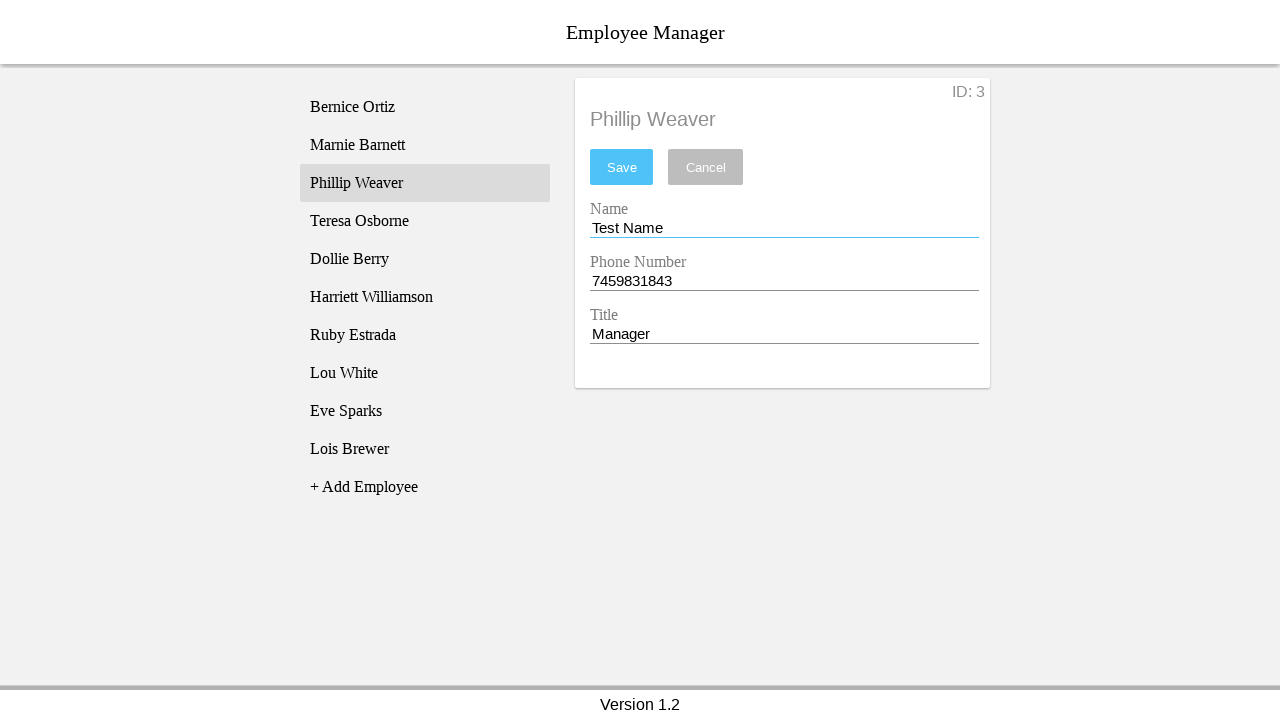

Clicked cancel button to revert changes at (706, 167) on [name='cancel']
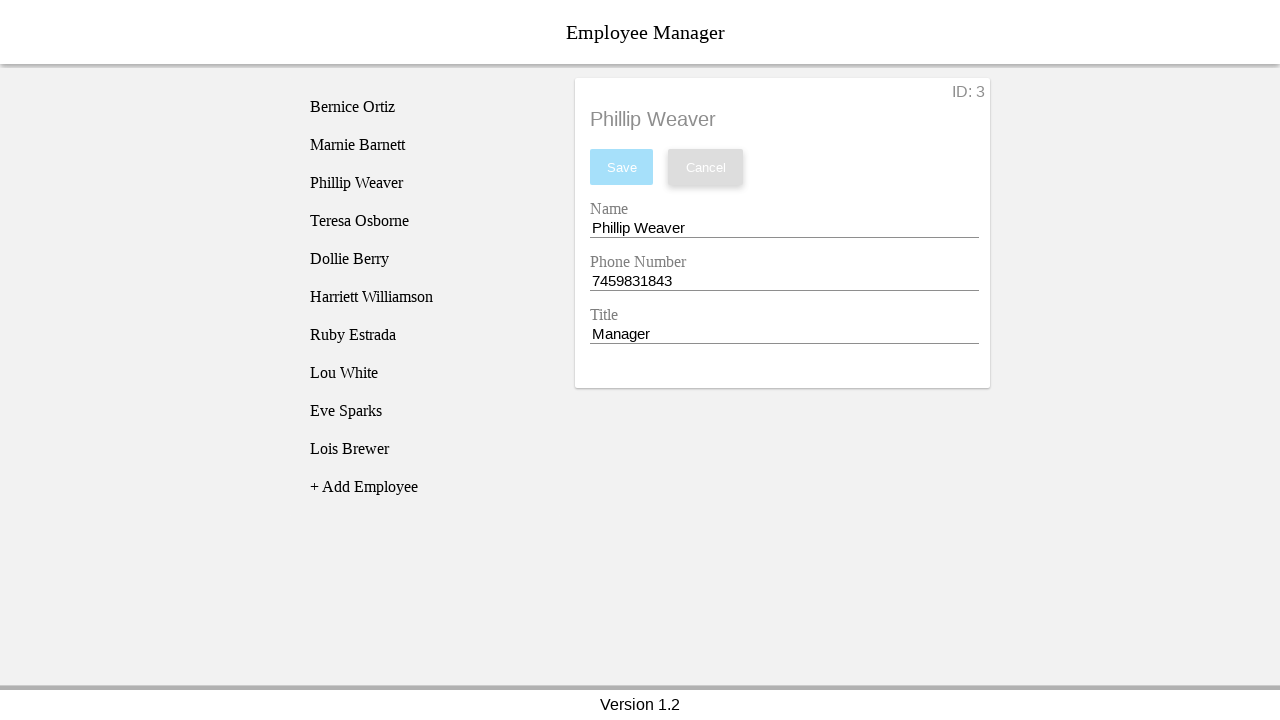

Verified name field restored to original 'Phillip Weaver'
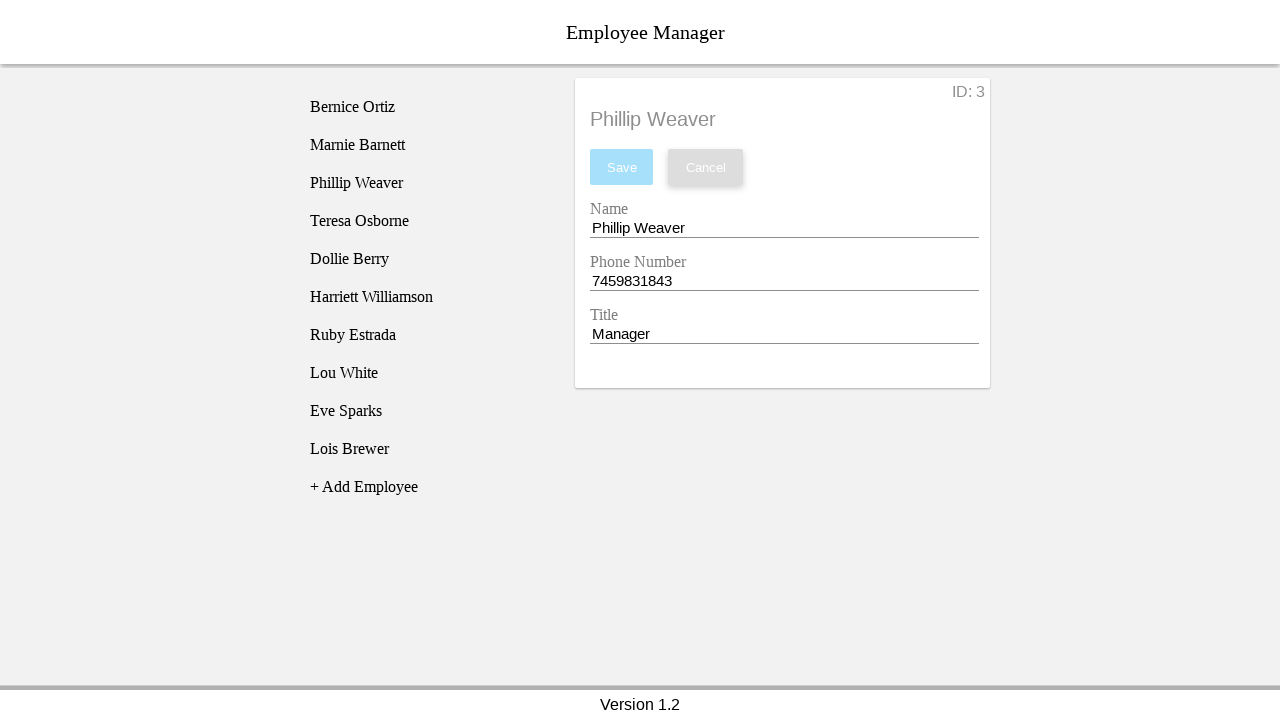

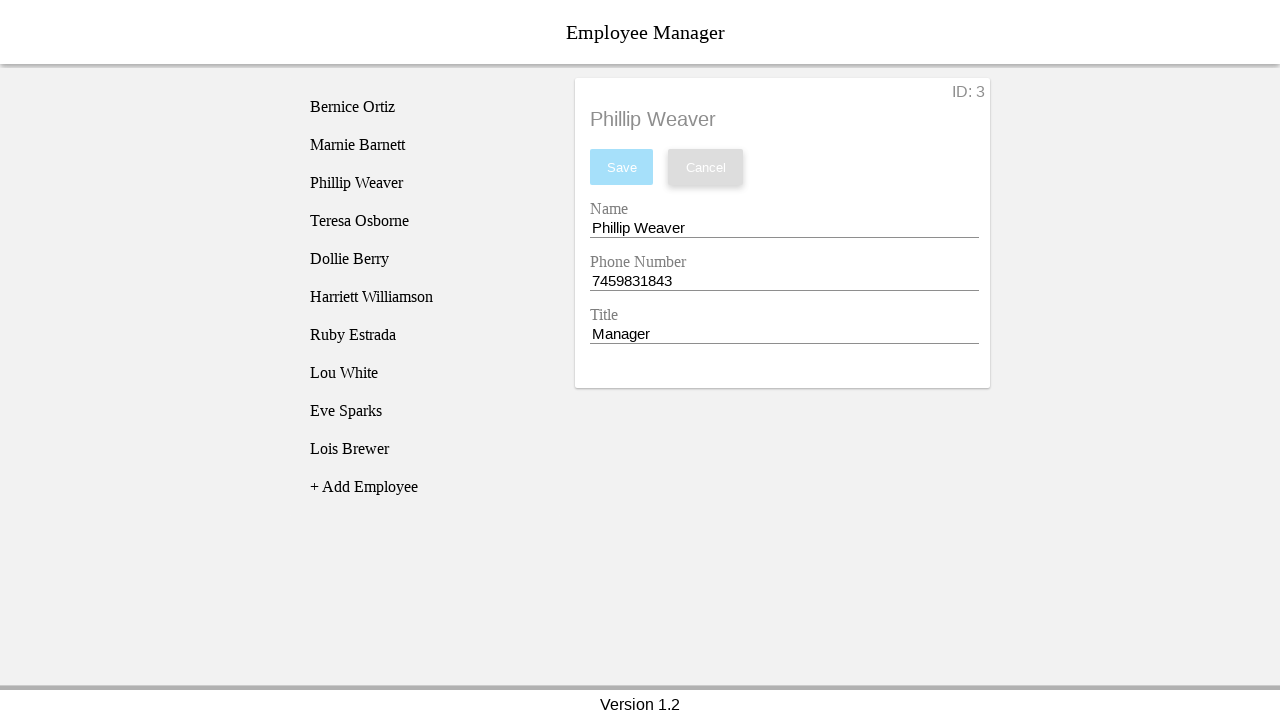